Tests radio button selection on Angular Material radio examples page, then navigates to checkbox examples to test checkbox functionality.

Starting URL: https://material.angular.io/components/radio/examples

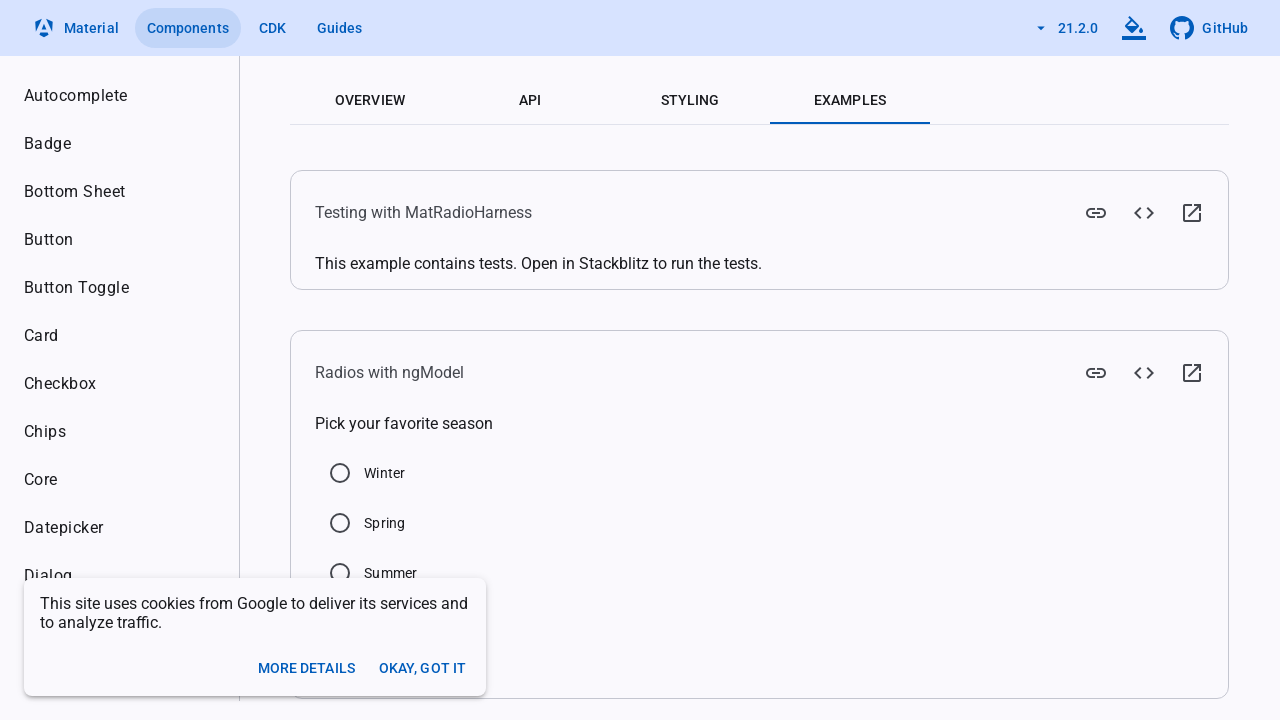

Scrolled to example section on radio button page
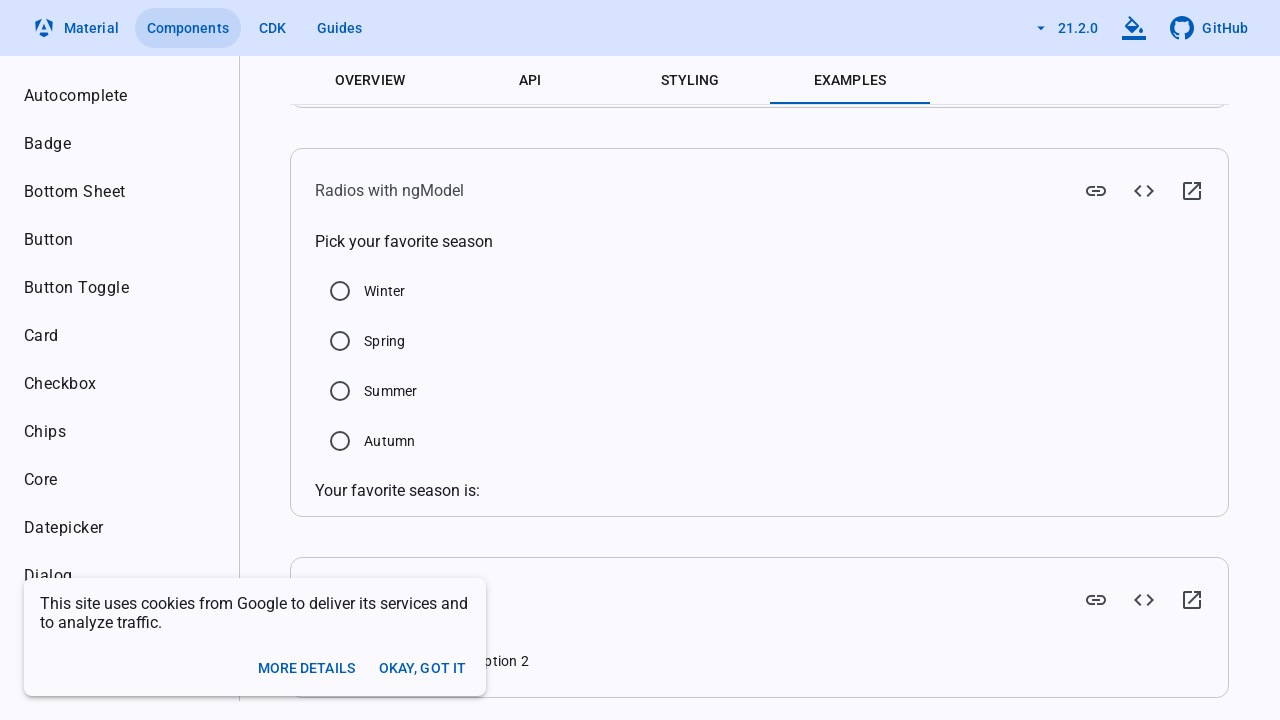

Located Summer radio button element
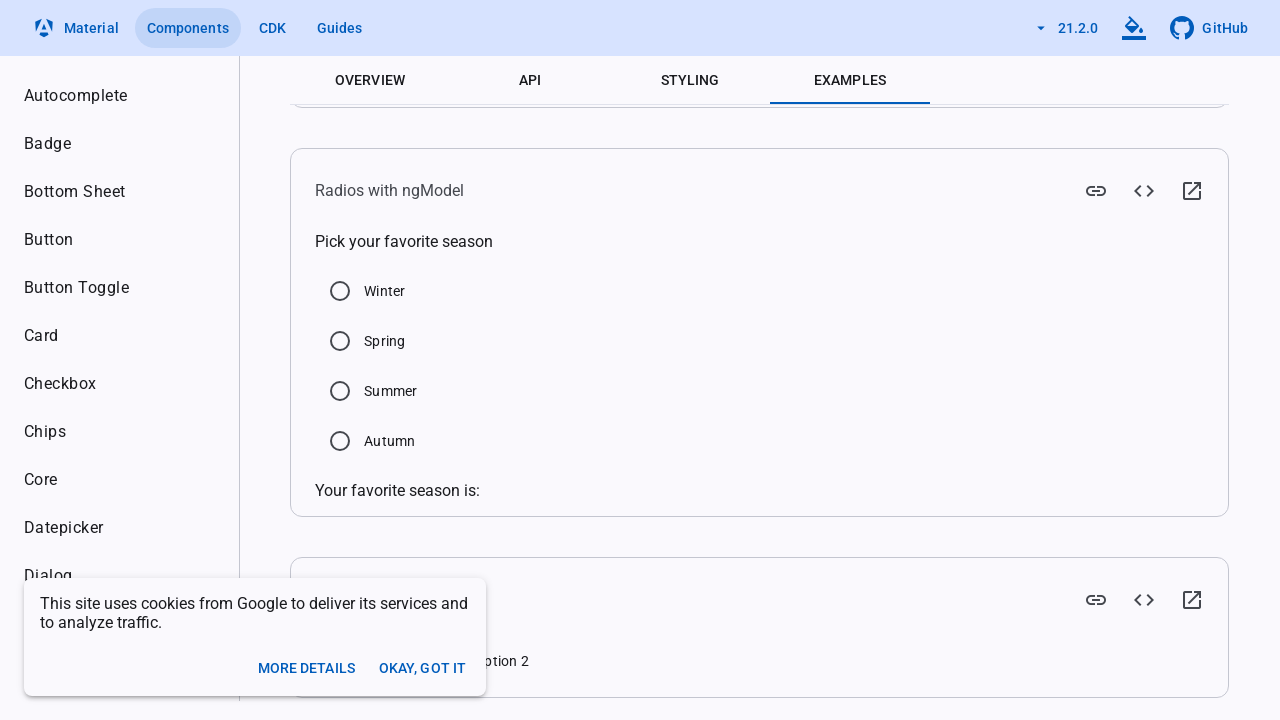

Clicked Summer radio button to select it at (340, 391) on xpath=//label[text()='Summer']/preceding-sibling::div/input
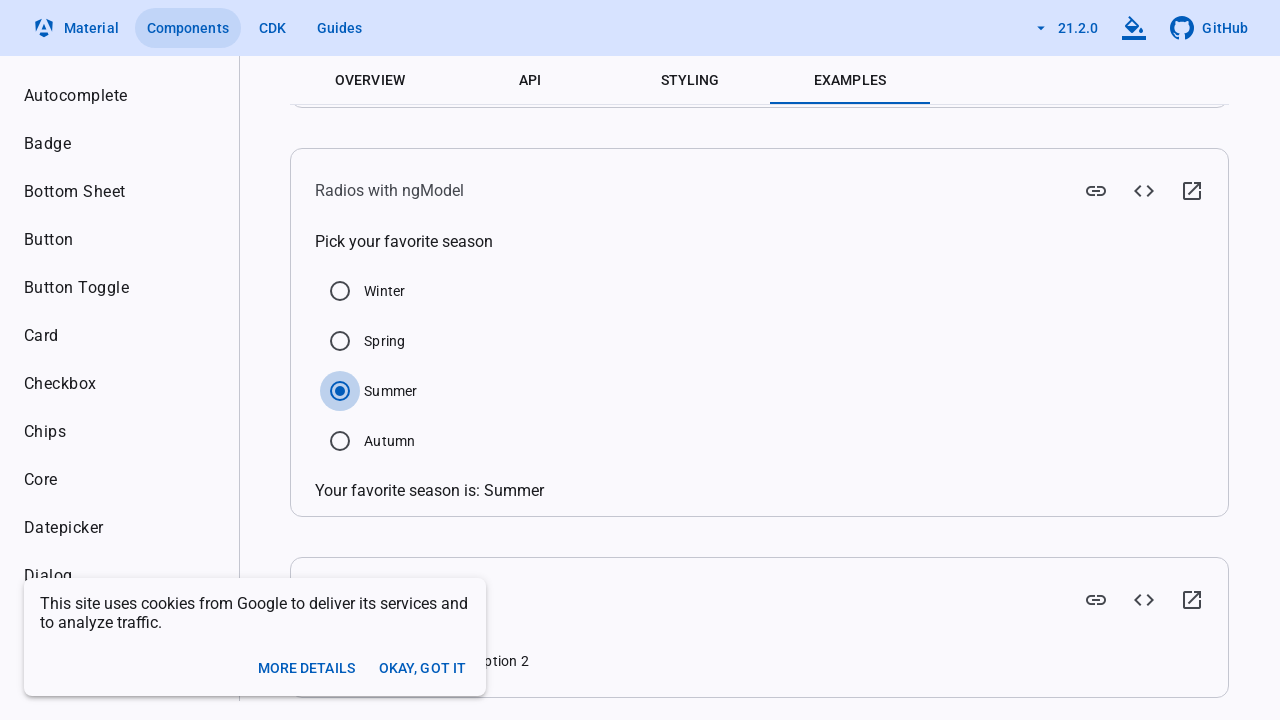

Verified Summer radio button is selected
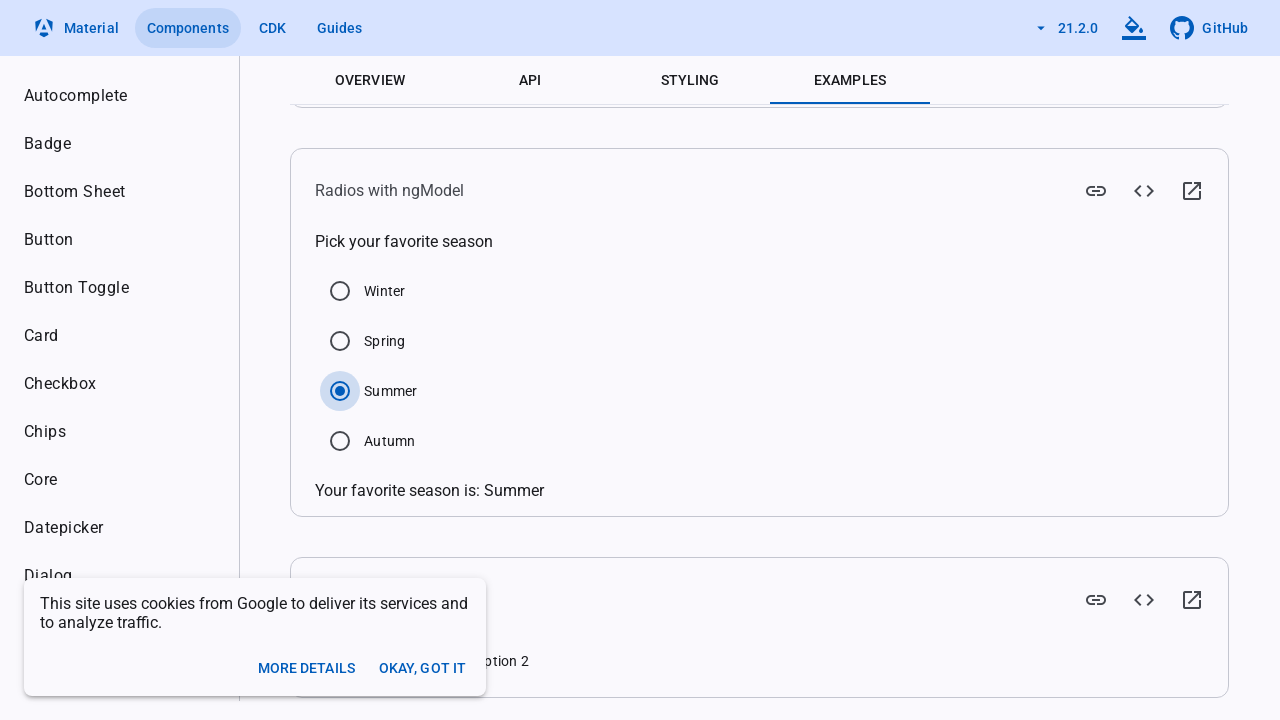

Navigated to checkbox examples page
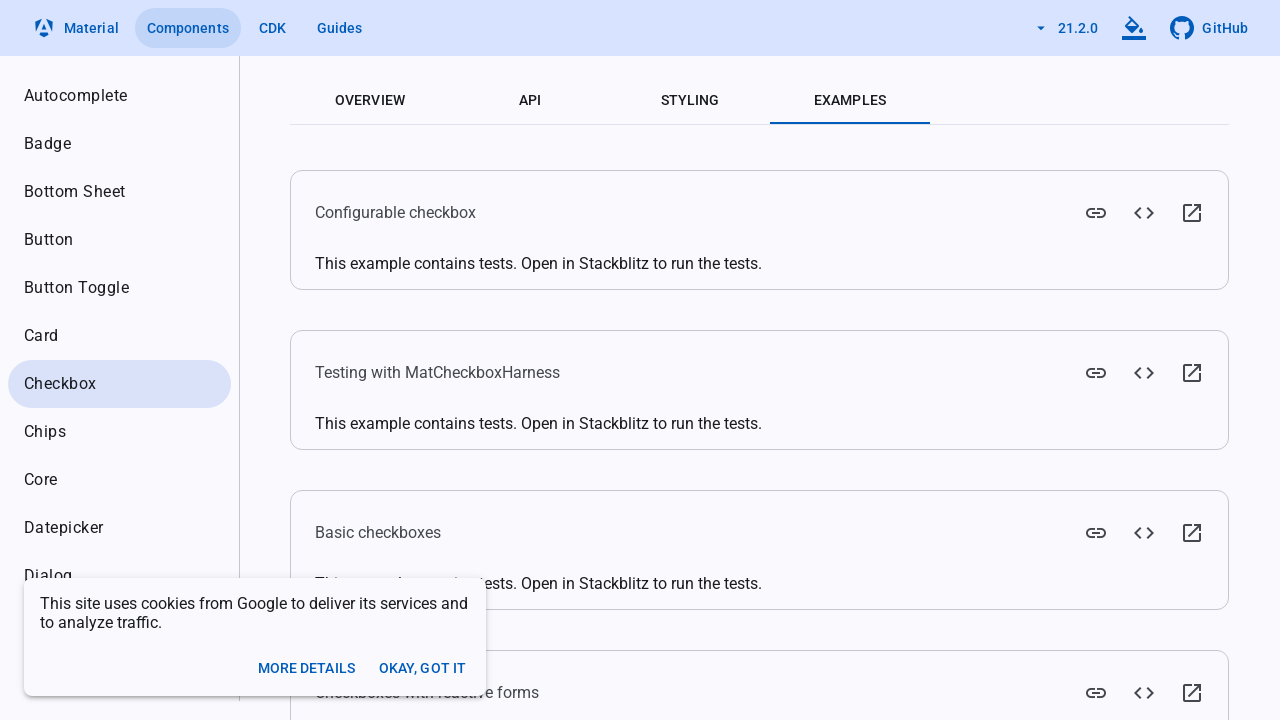

Scrolled to example section on checkbox page
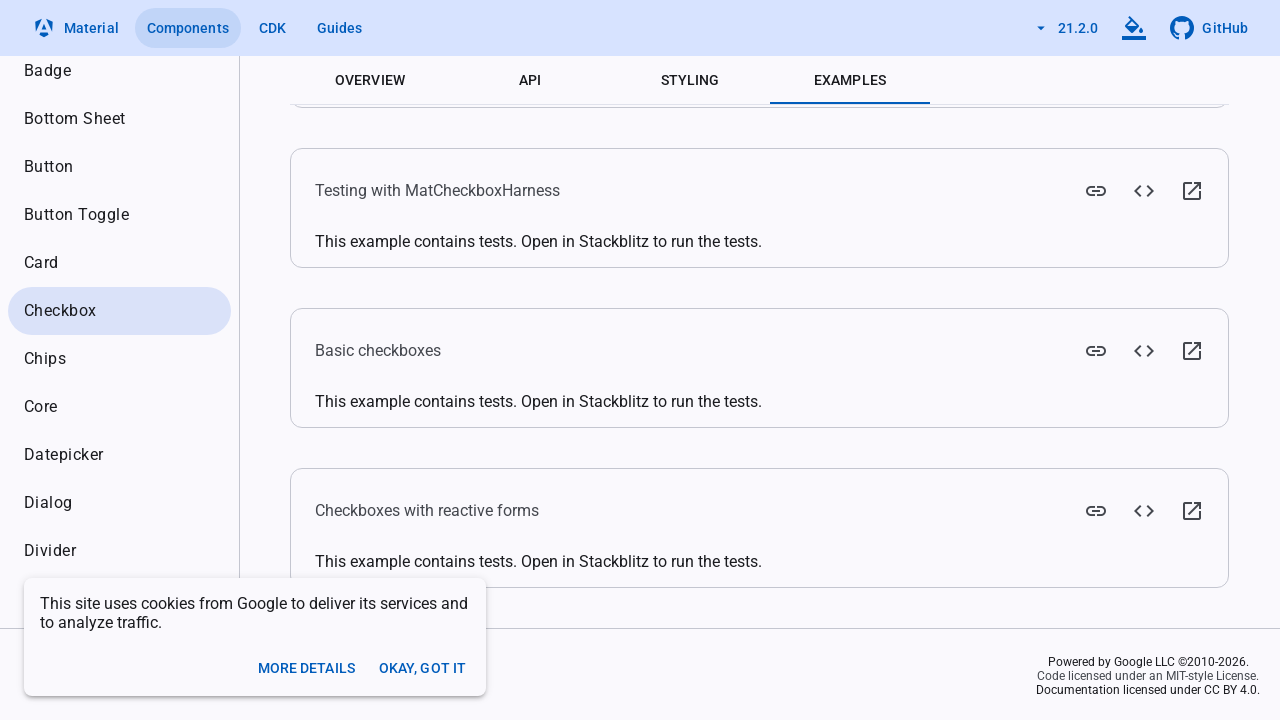

Located Checked checkbox element
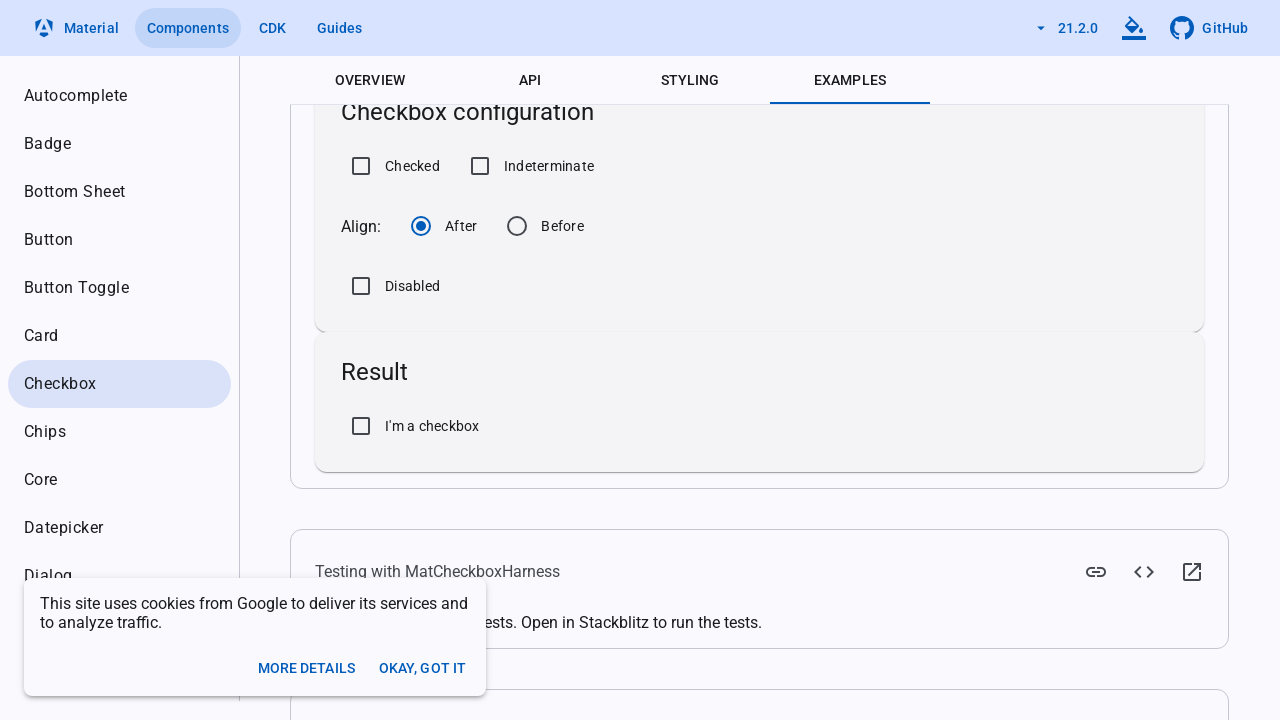

Clicked Checked checkbox to select it at (361, 166) on xpath=//label[text()='Checked']/preceding-sibling::div/input
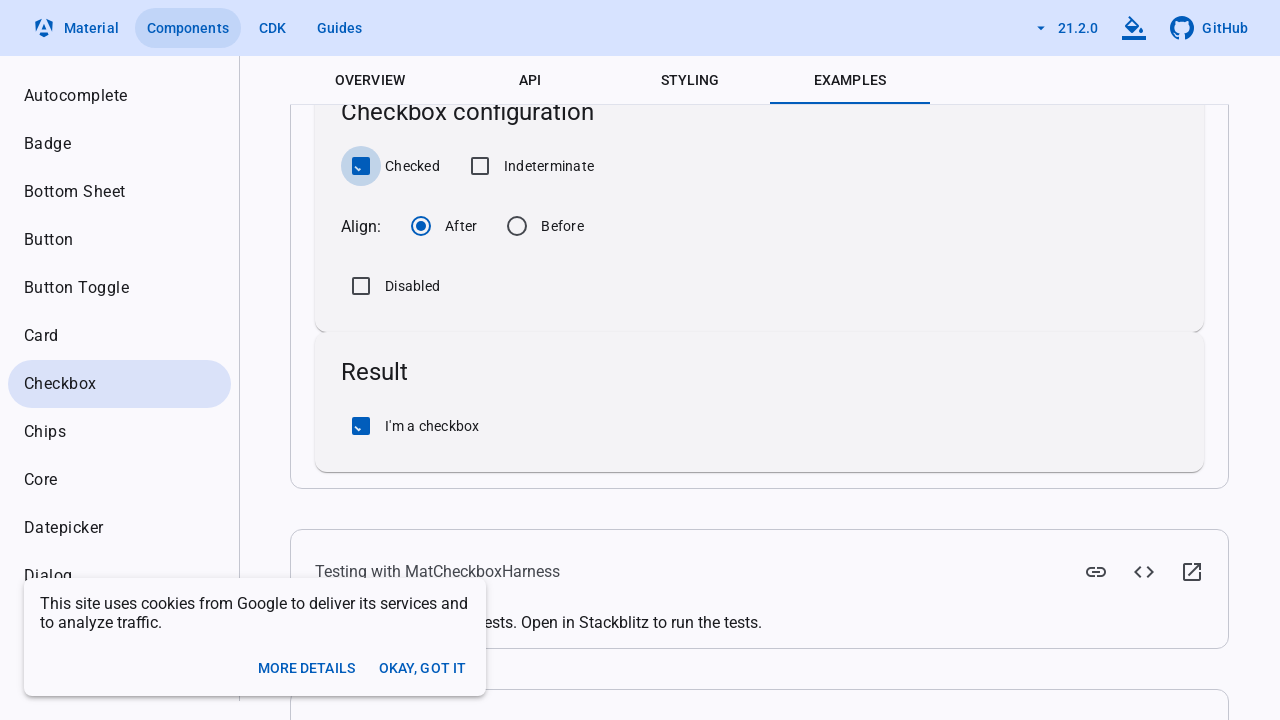

Verified Checked checkbox is selected
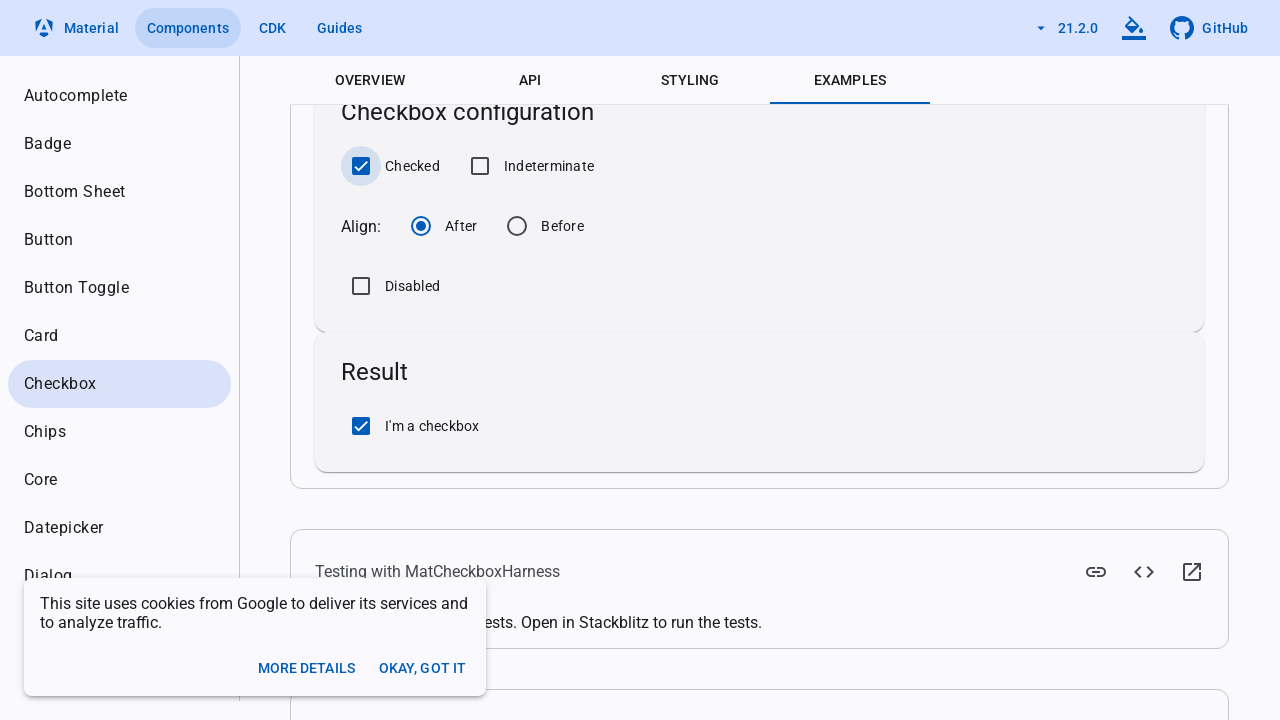

Located Indeterminate checkbox element
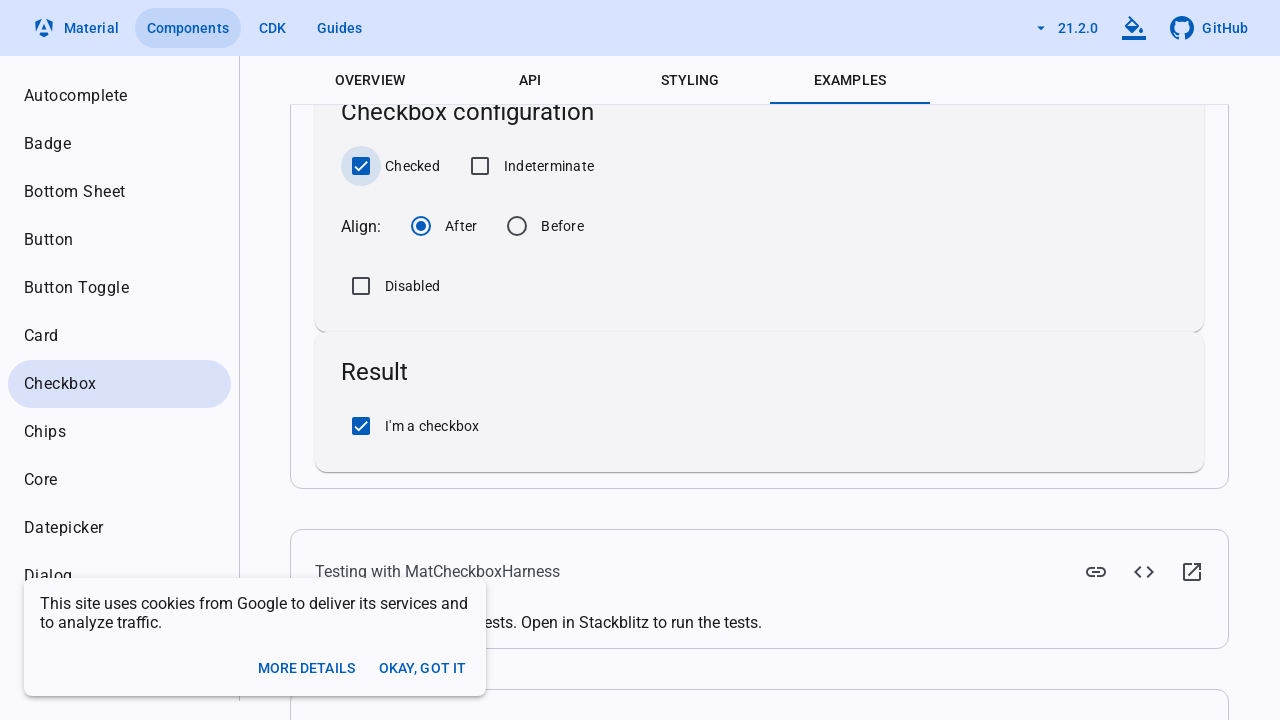

Clicked Indeterminate checkbox to select it at (480, 166) on xpath=//label[text()='Indeterminate']/preceding-sibling::div/input
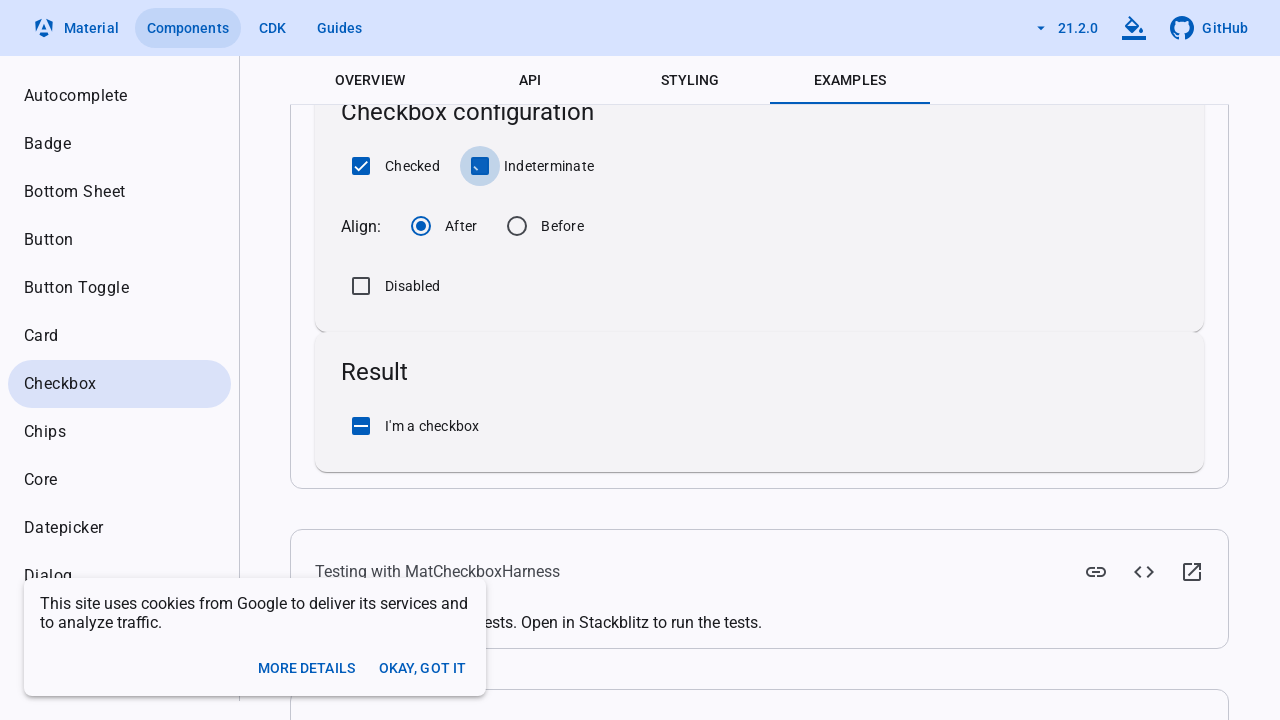

Verified Indeterminate checkbox is selected
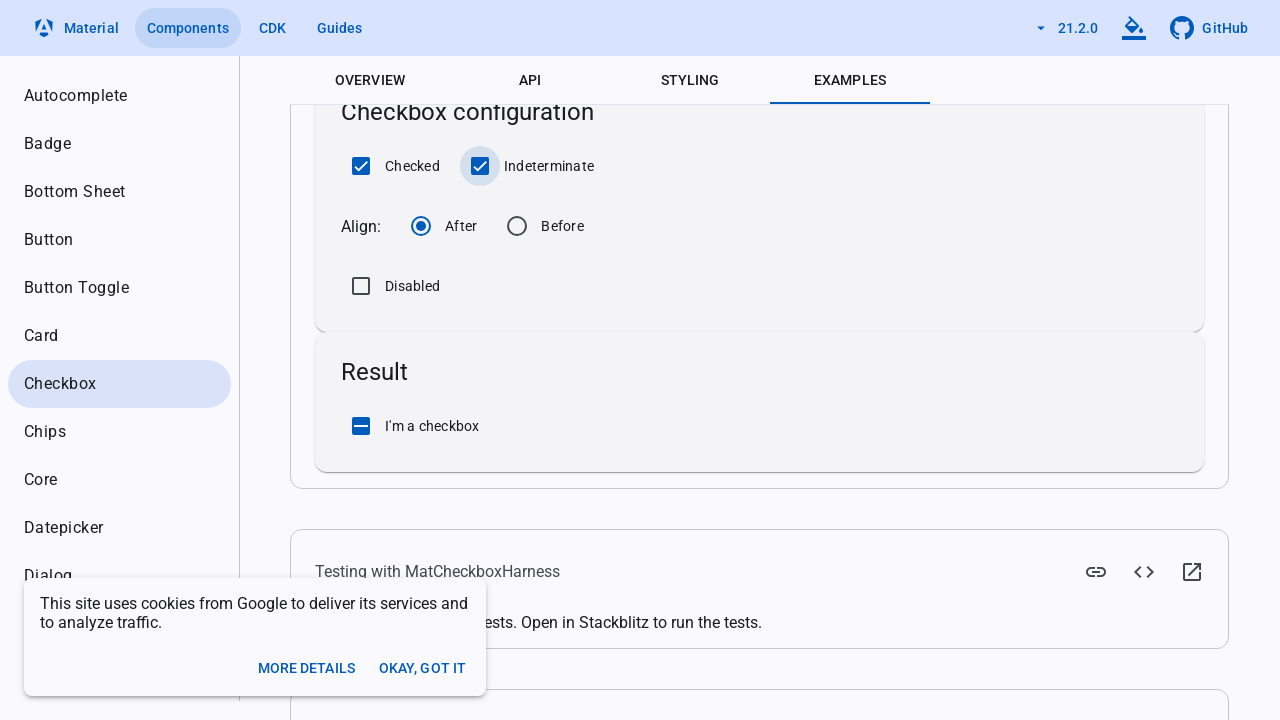

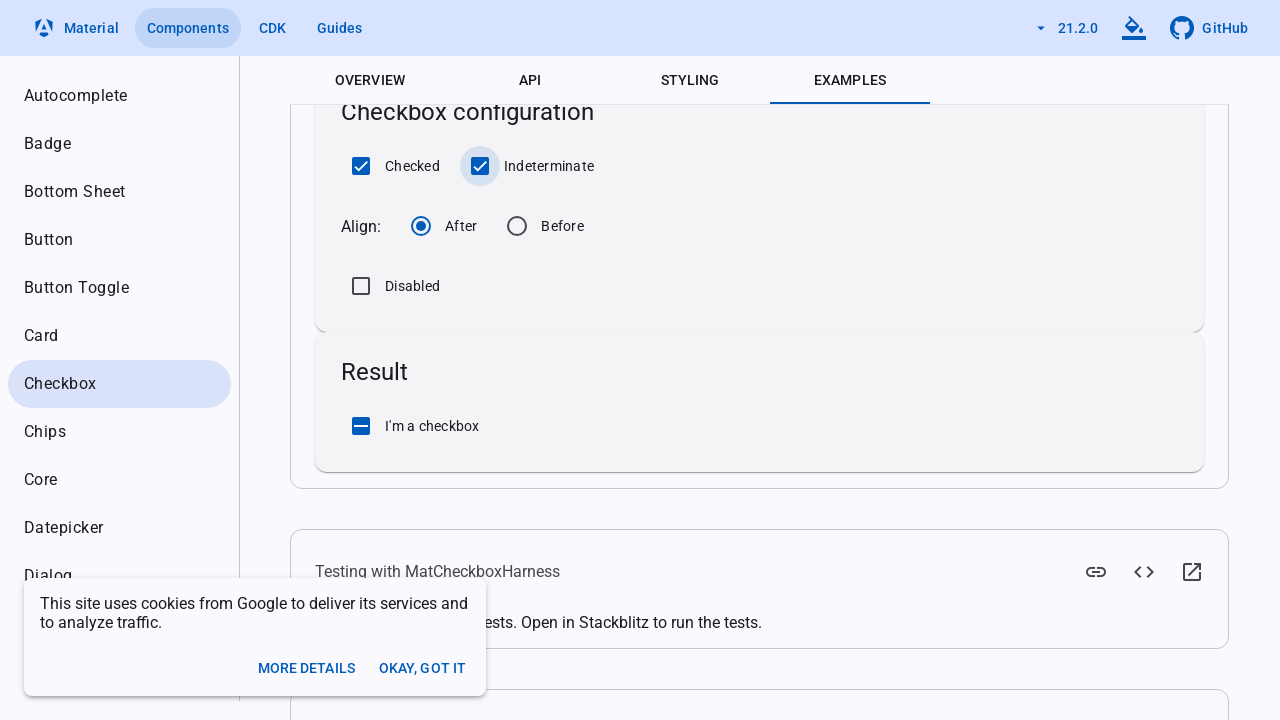